Tests clicking on a link that returns a 201 Created status code on the DemoQA links page

Starting URL: https://demoqa.com/links

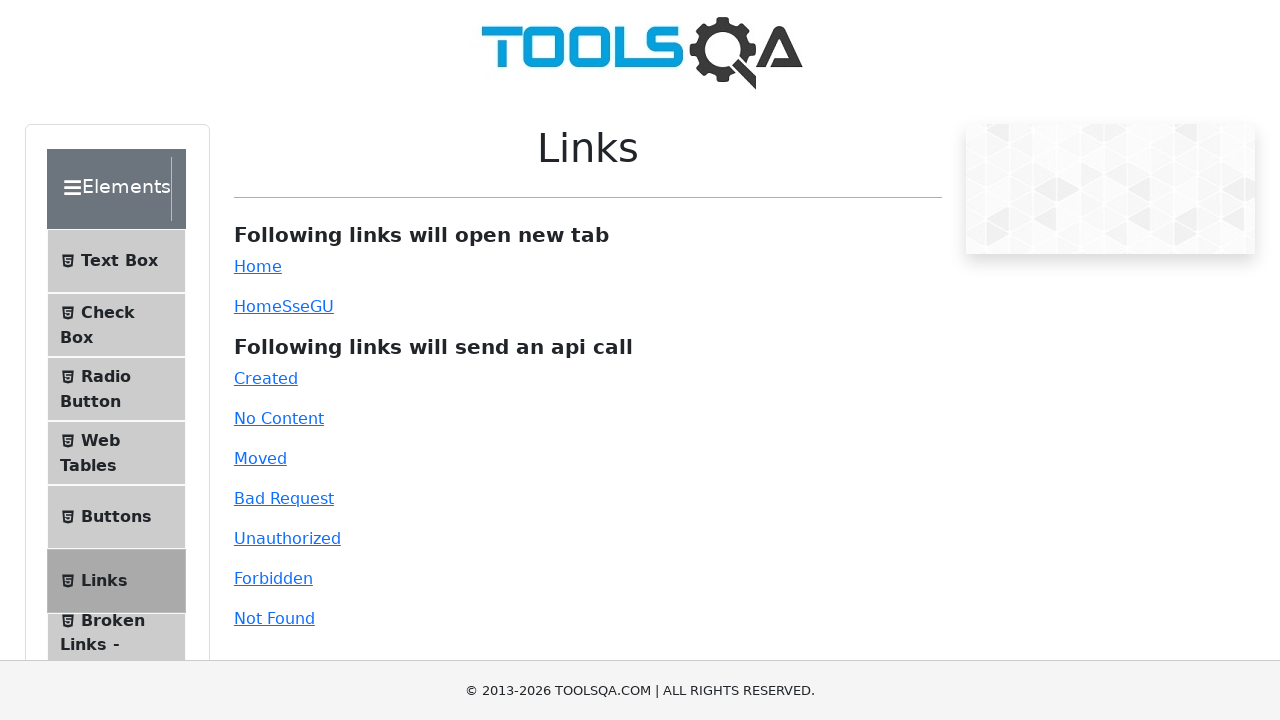

Clicked on the 'Created' link that returns 201 status code at (266, 378) on #created
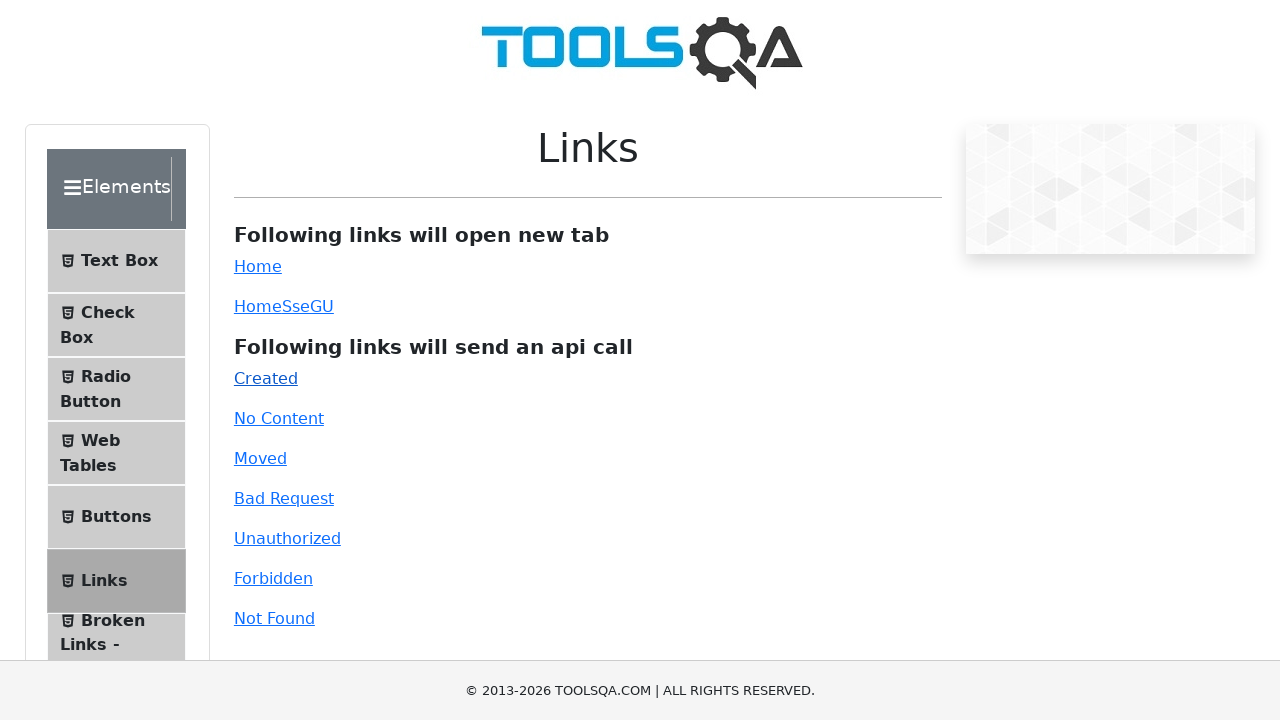

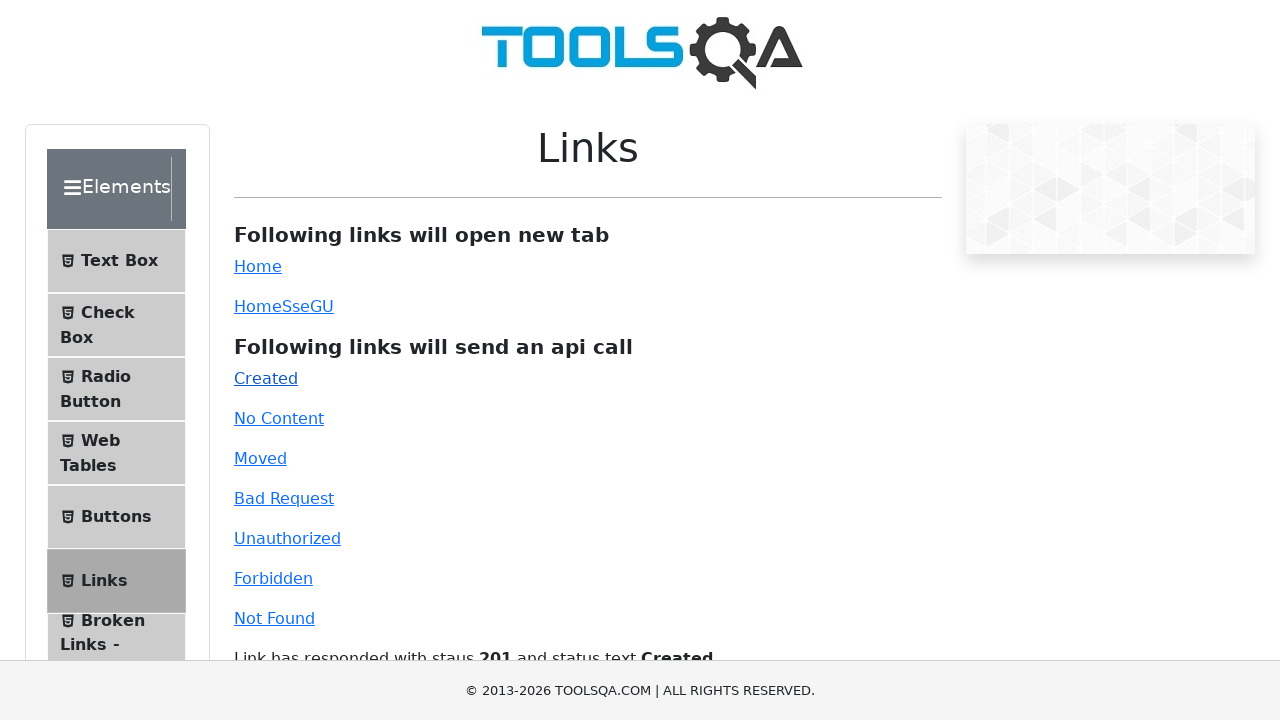